Checks that the VISA payment system logo is displayed on the page

Starting URL: https://www.mts.by/

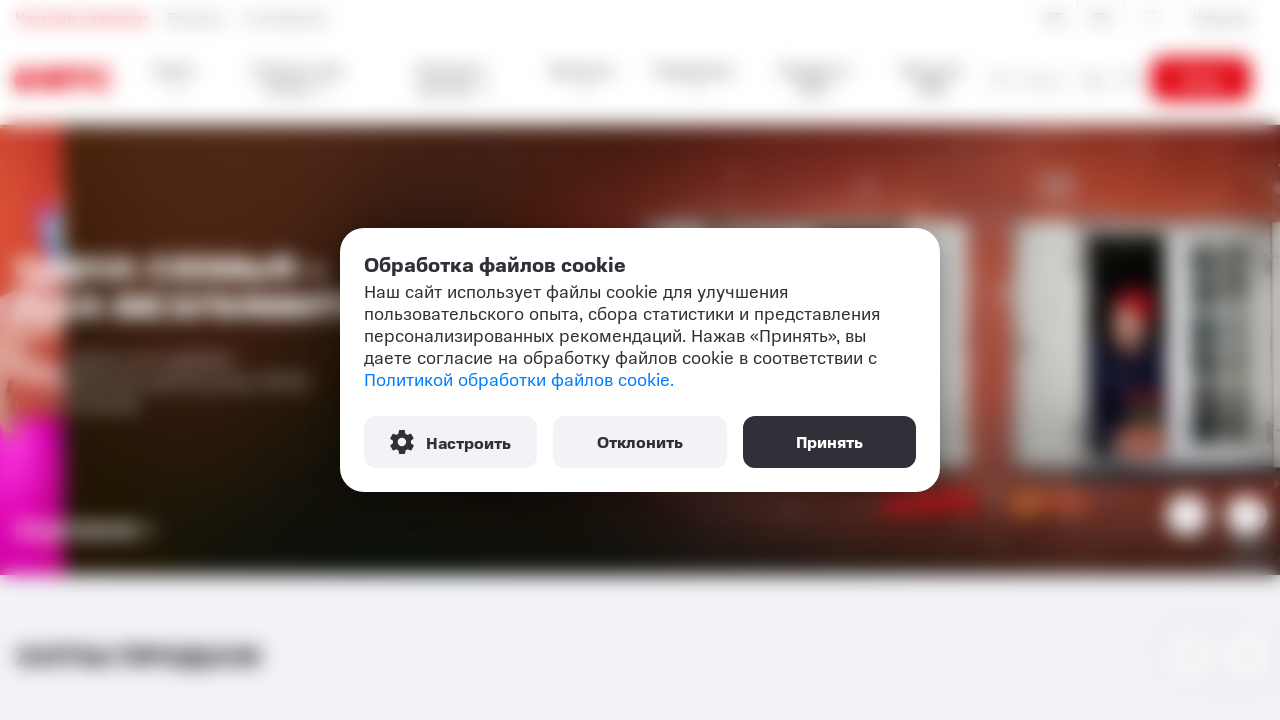

Navigated to https://www.mts.by/
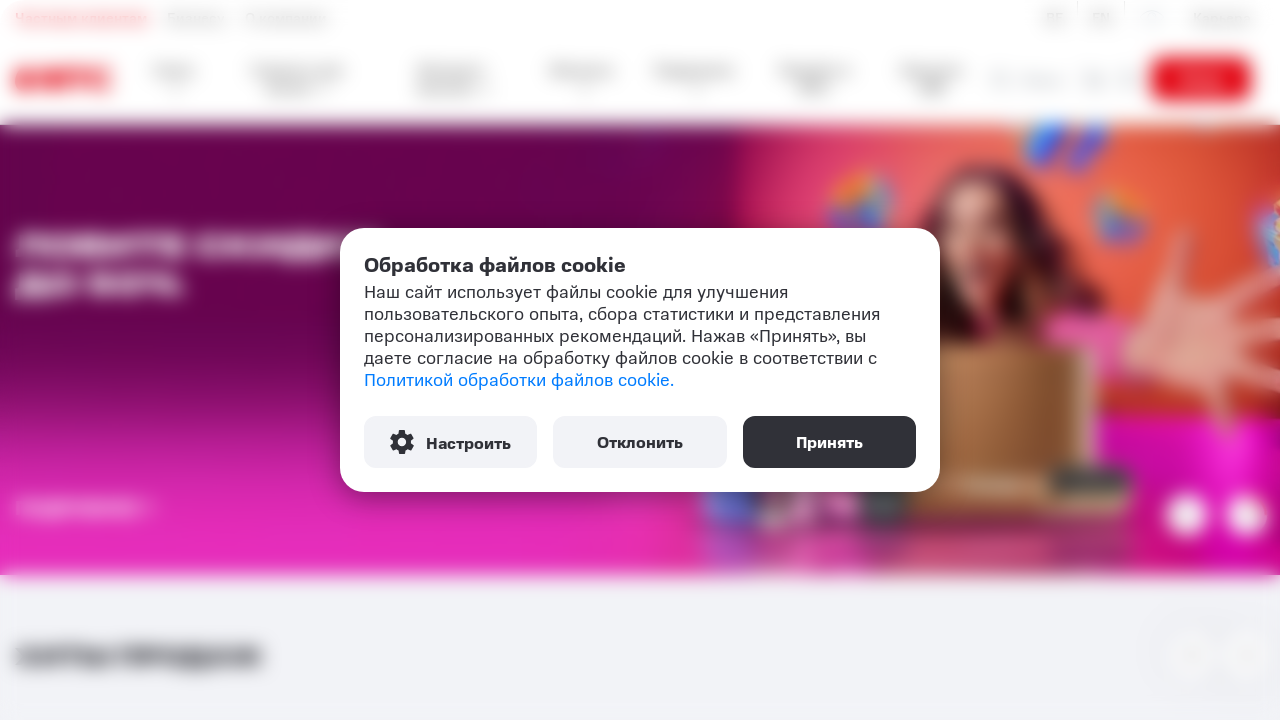

Payment partners section loaded, VISA logo is present
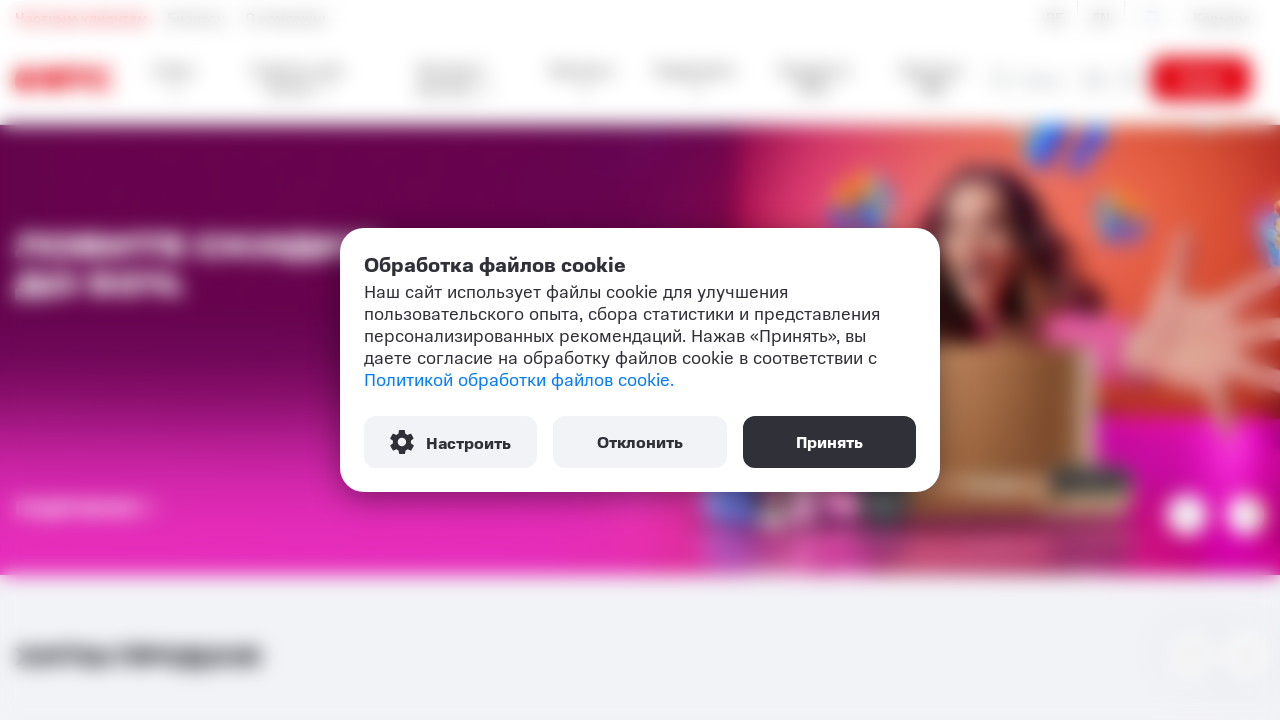

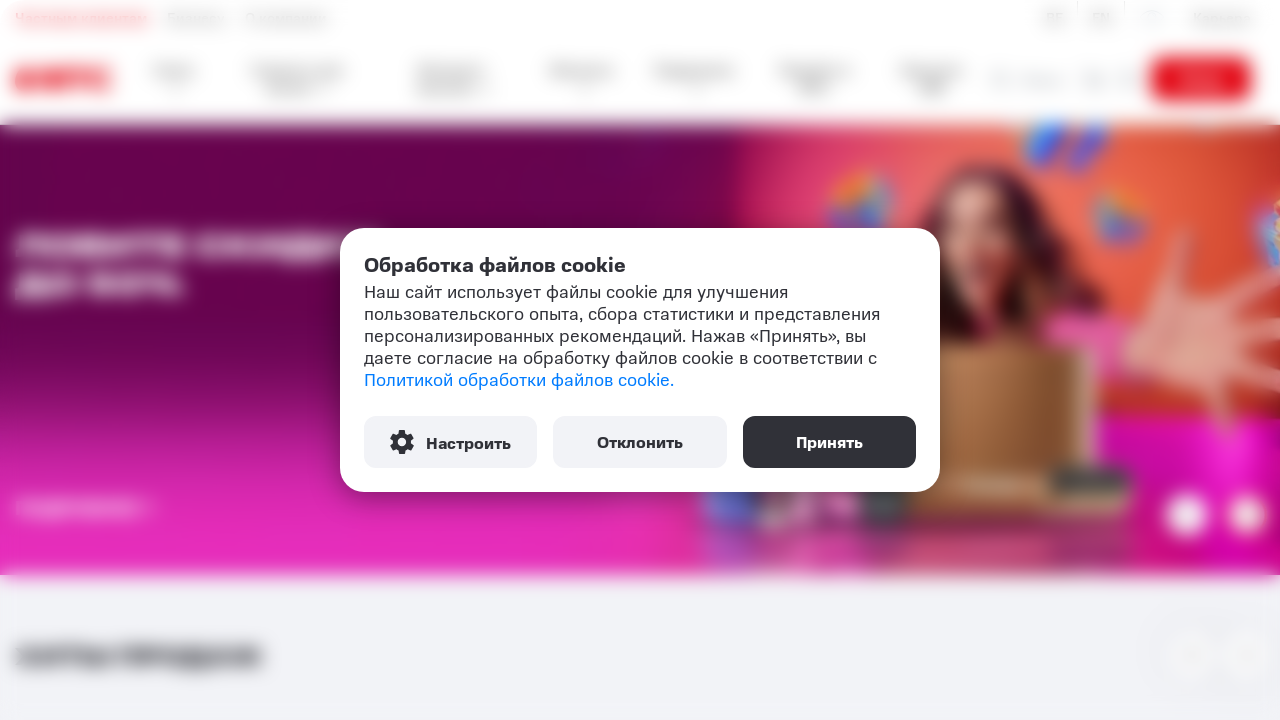